Tests adding a checkbox back by first removing it, then clicking the Add button and verifying the checkbox reappears

Starting URL: https://the-internet.herokuapp.com/dynamic_controls

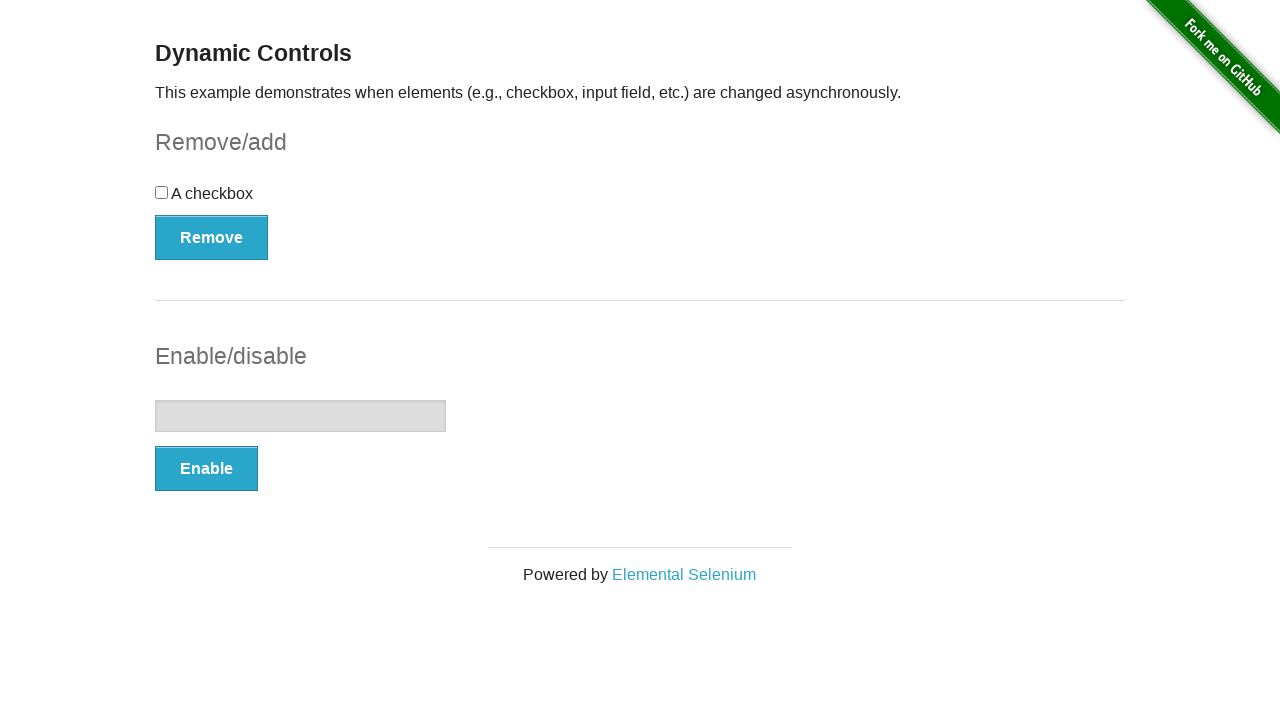

Clicked Remove button to delete the checkbox at (212, 237) on button:has-text('Remove')
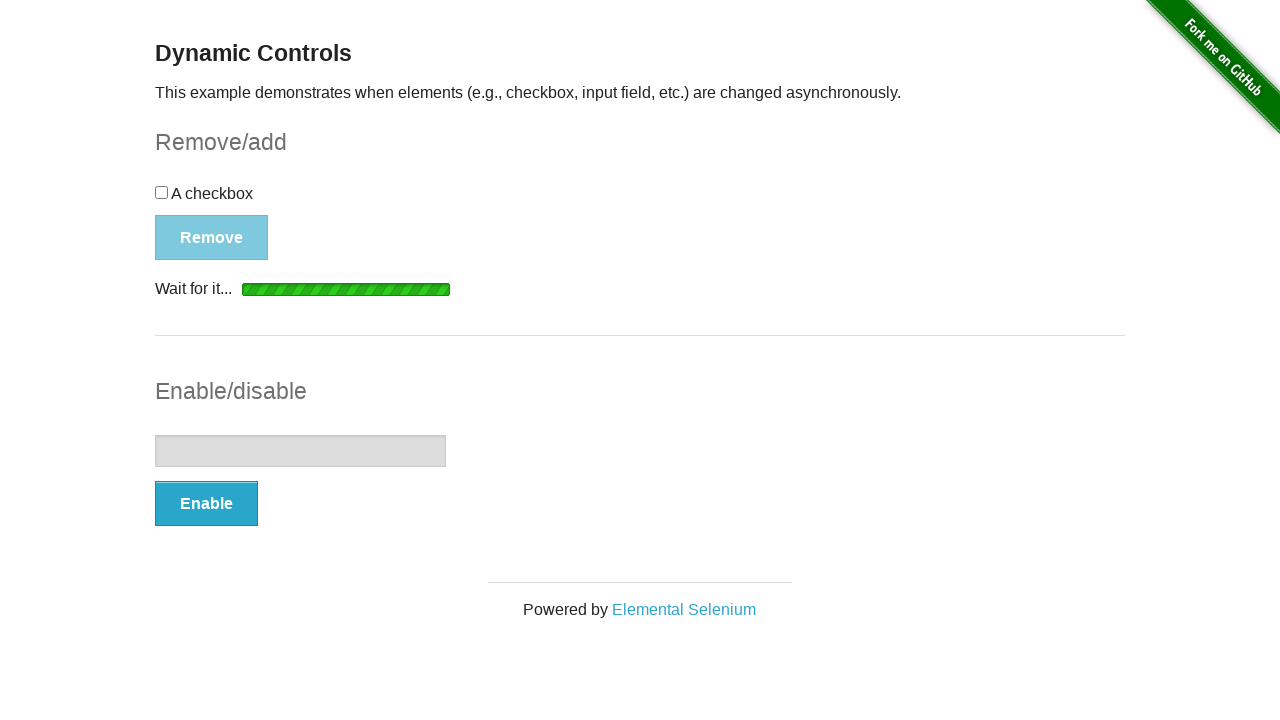

Verified removal message 'It's gone!' appeared
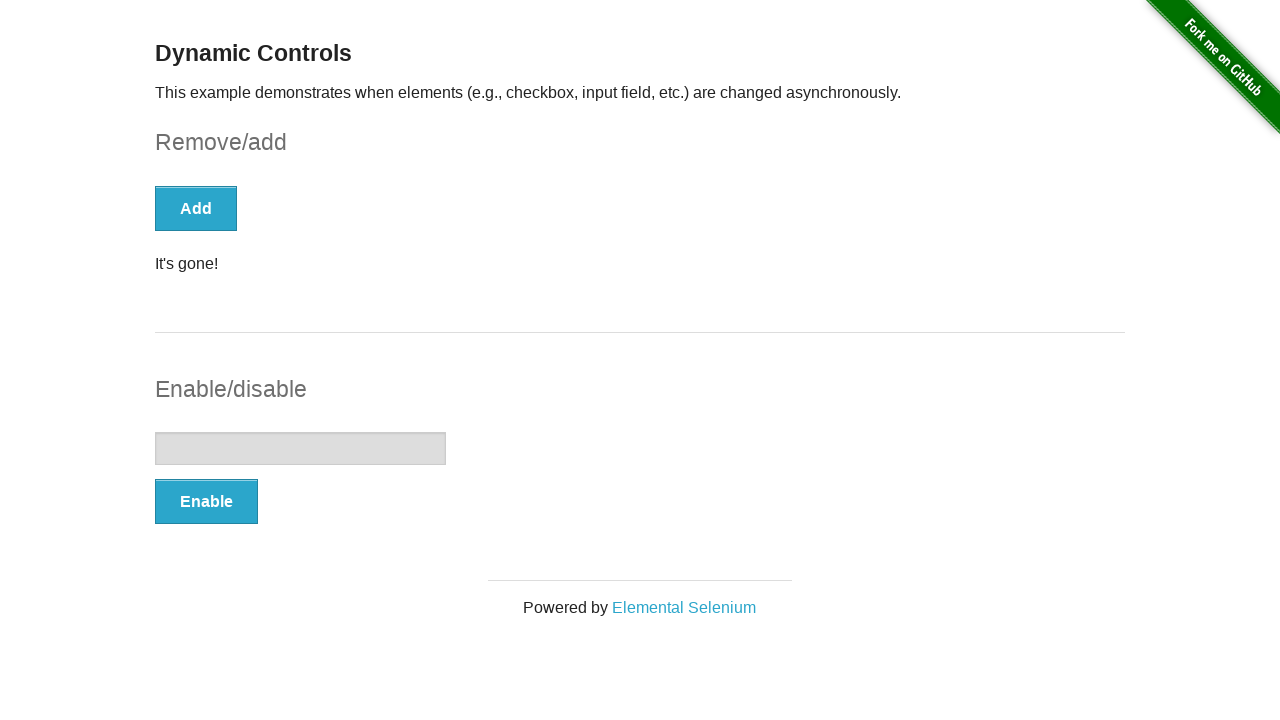

Clicked Add button to restore the checkbox at (196, 208) on button:has-text('Add')
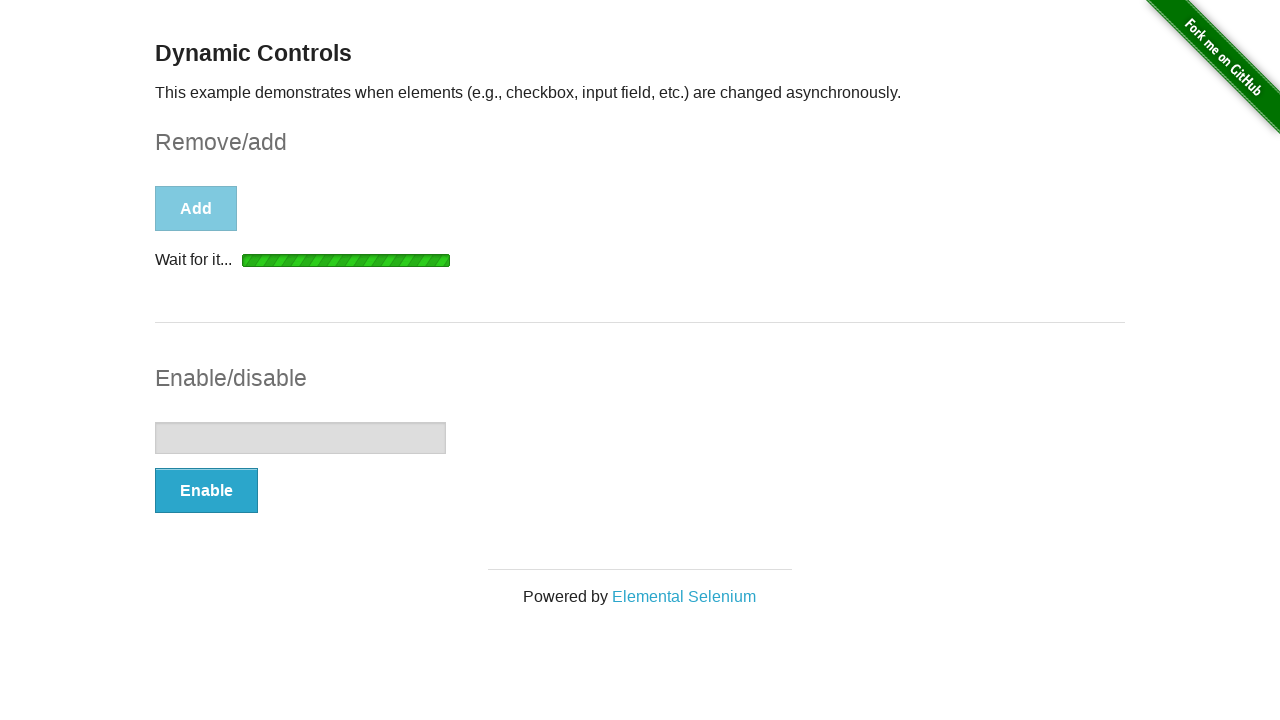

Verified checkbox element reappeared on the page
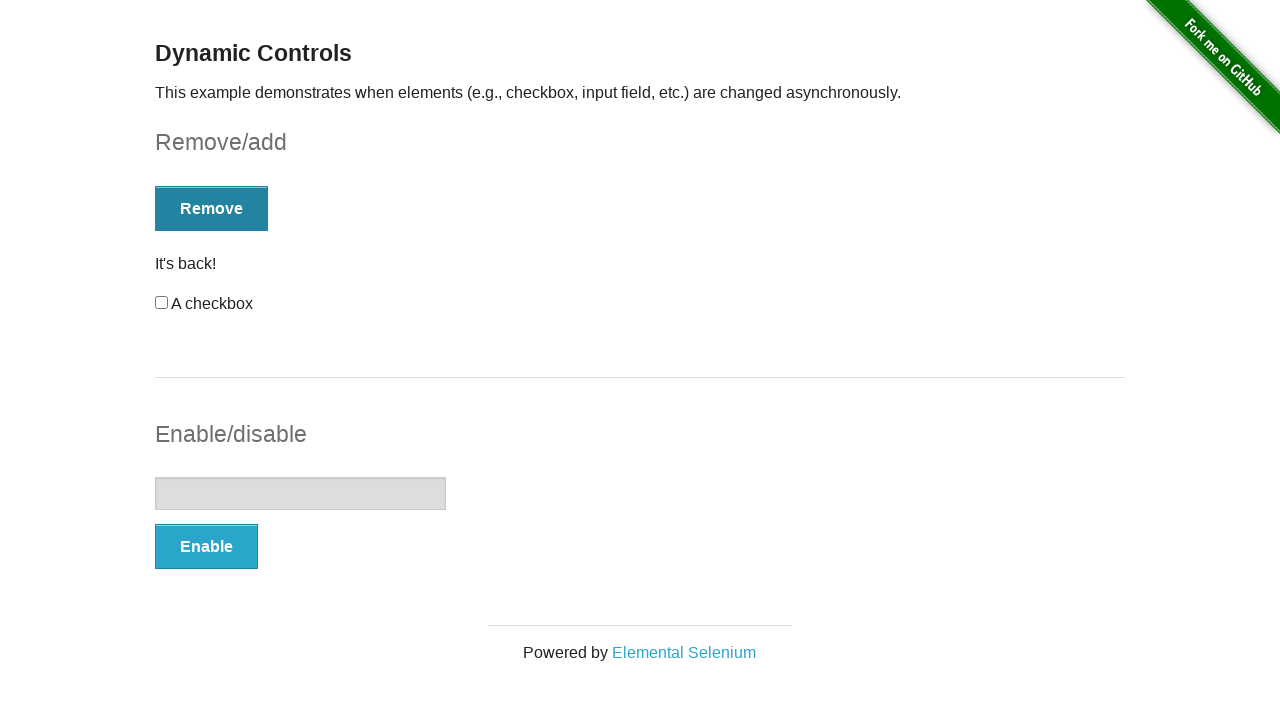

Verified restoration message 'It's back!' appeared
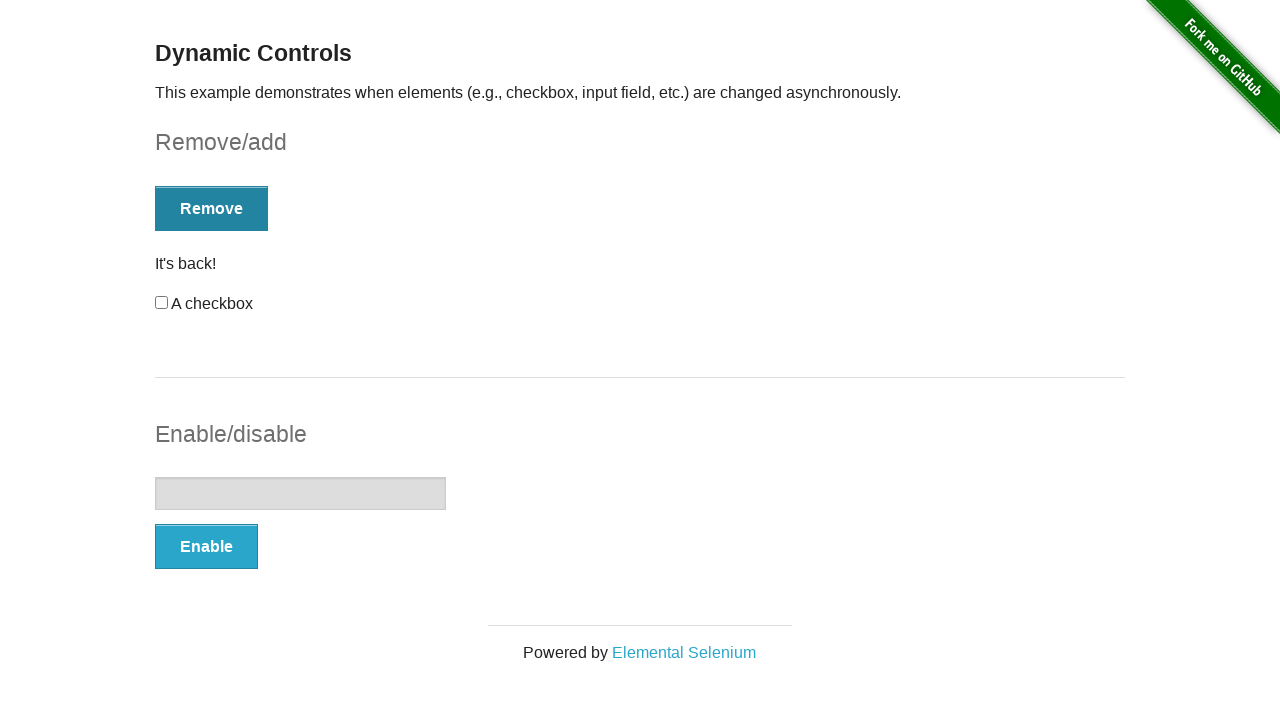

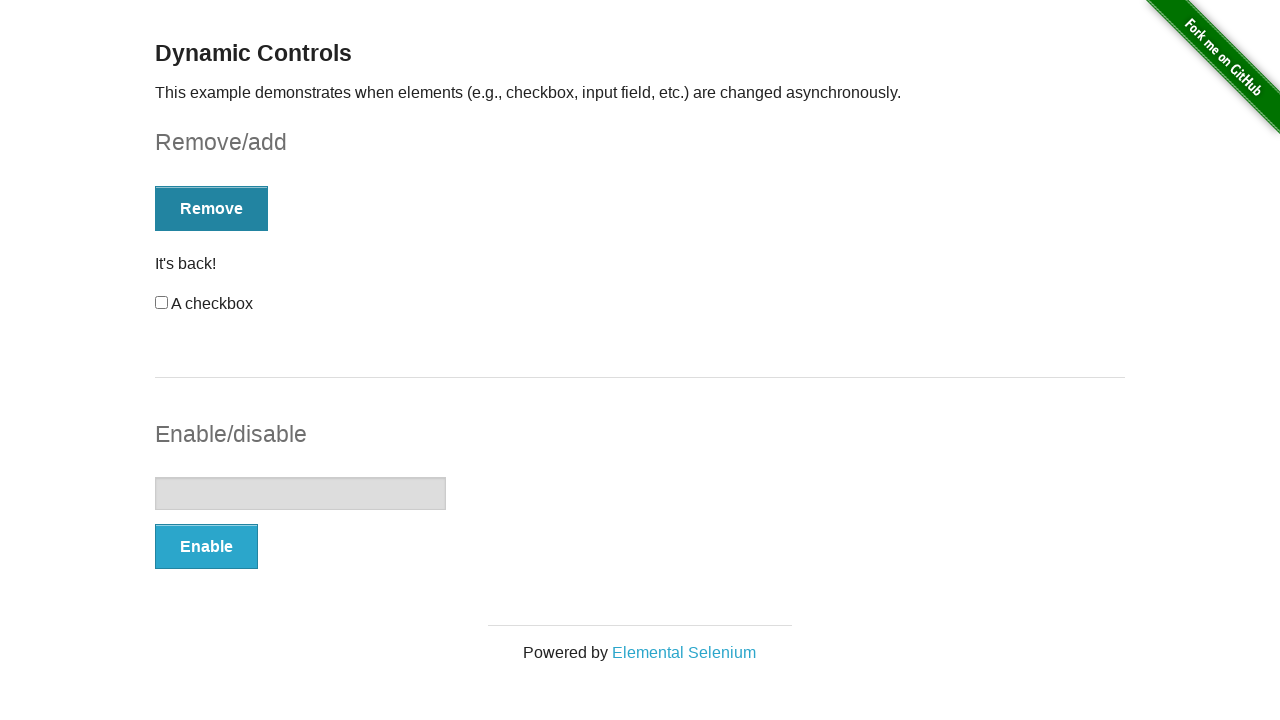